Tests a slow calculator by setting a delay timer, clicking calculator buttons to compute 7 + 8, and verifying the result equals 15.

Starting URL: https://bonigarcia.dev/selenium-webdriver-java/slow-calculator.html

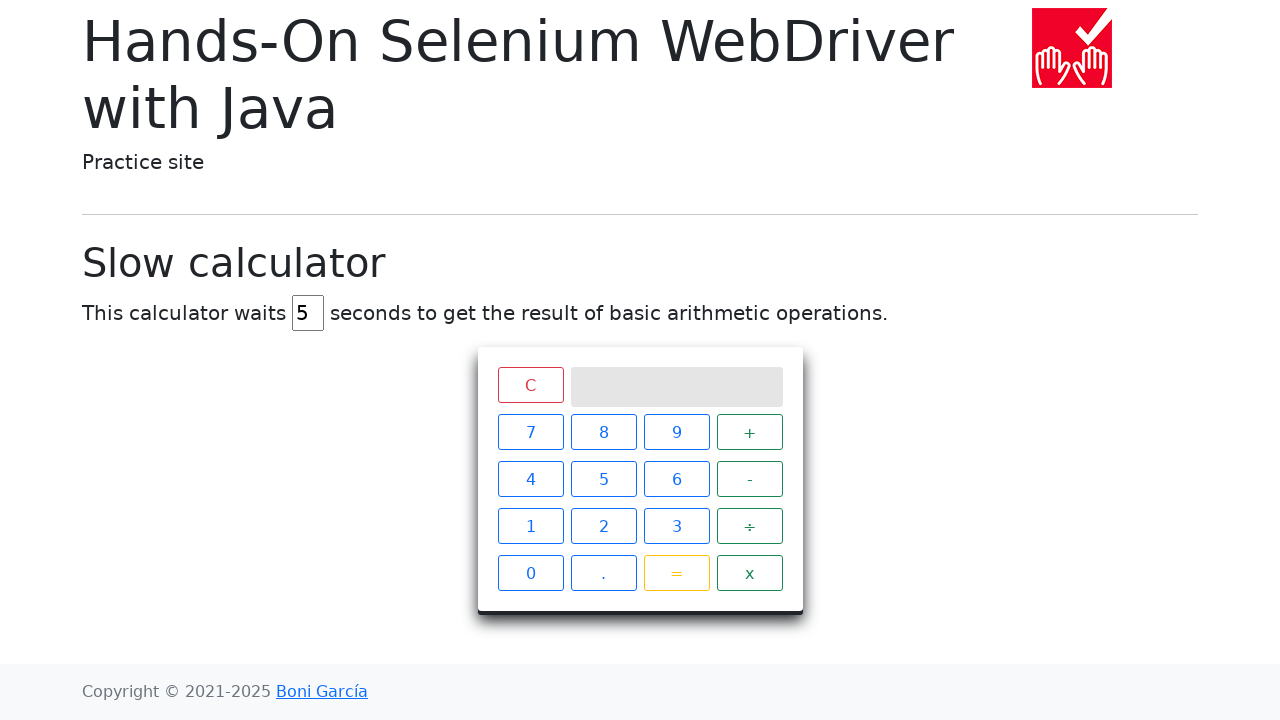

Navigated to slow calculator page
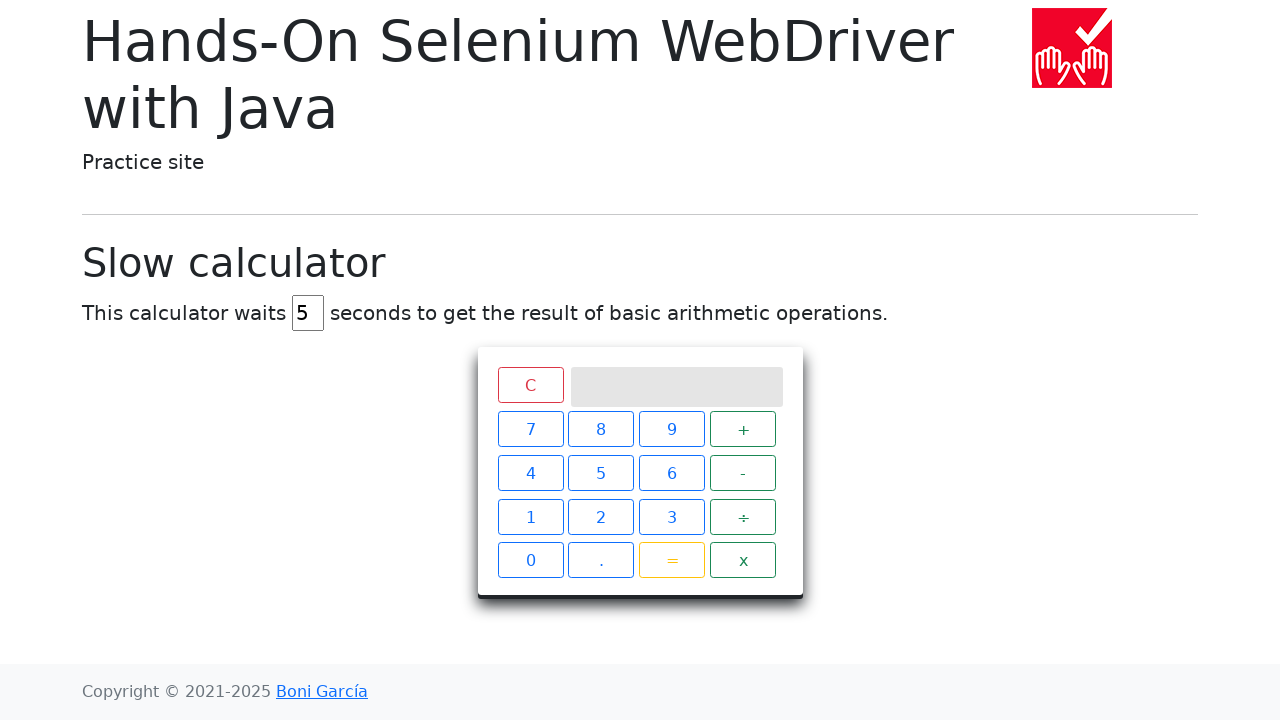

Cleared the delay input field on #delay
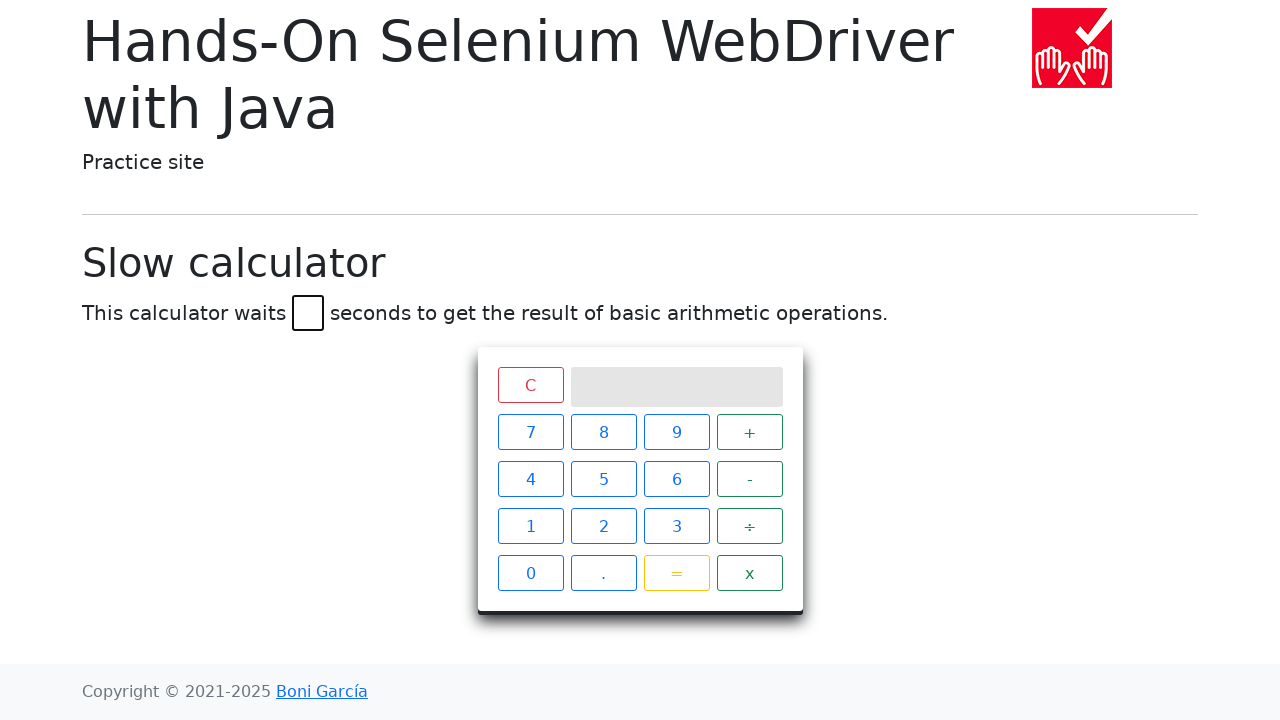

Set delay timer to 5 seconds on #delay
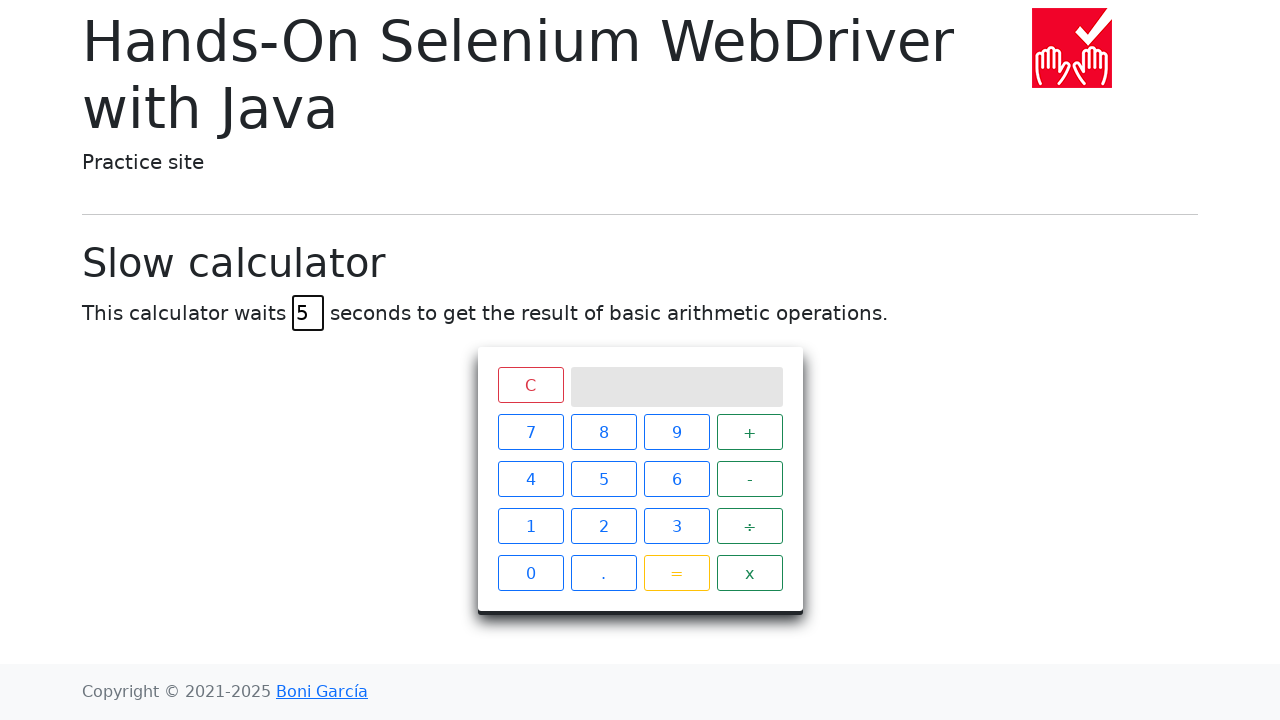

Clicked calculator button 7 at (530, 432) on xpath=//*[@id="calculator"]/div[2]/span[1]
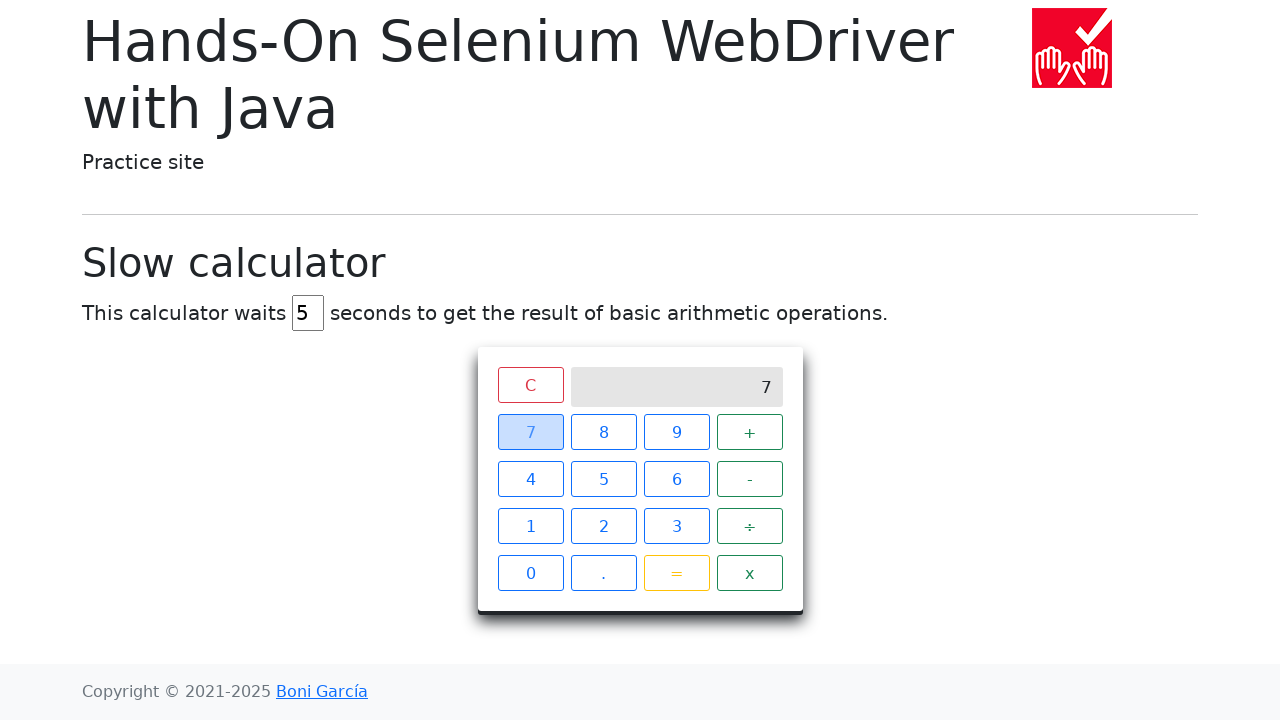

Clicked plus button at (750, 432) on xpath=//*[@id="calculator"]/div[2]/span[4]
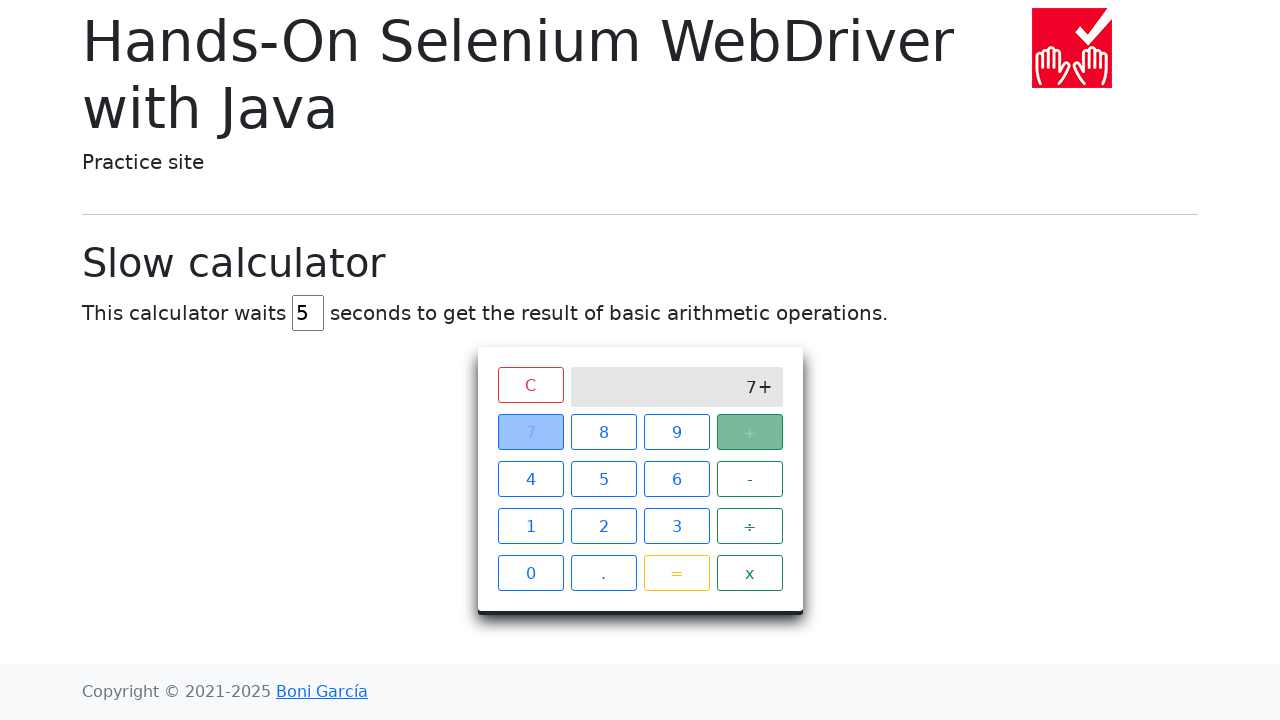

Clicked calculator button 8 at (604, 432) on xpath=//*[@id="calculator"]/div[2]/span[2]
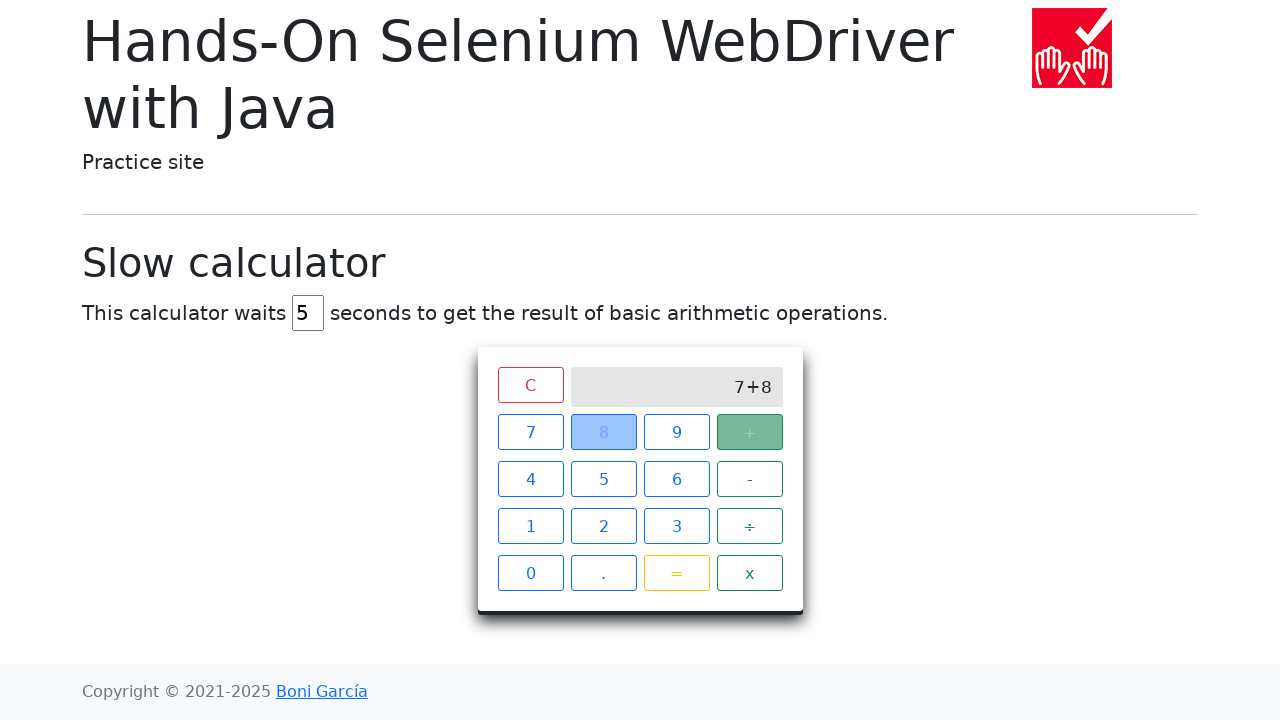

Clicked equals button to compute result at (676, 573) on xpath=//*[@id="calculator"]/div[2]/span[15]
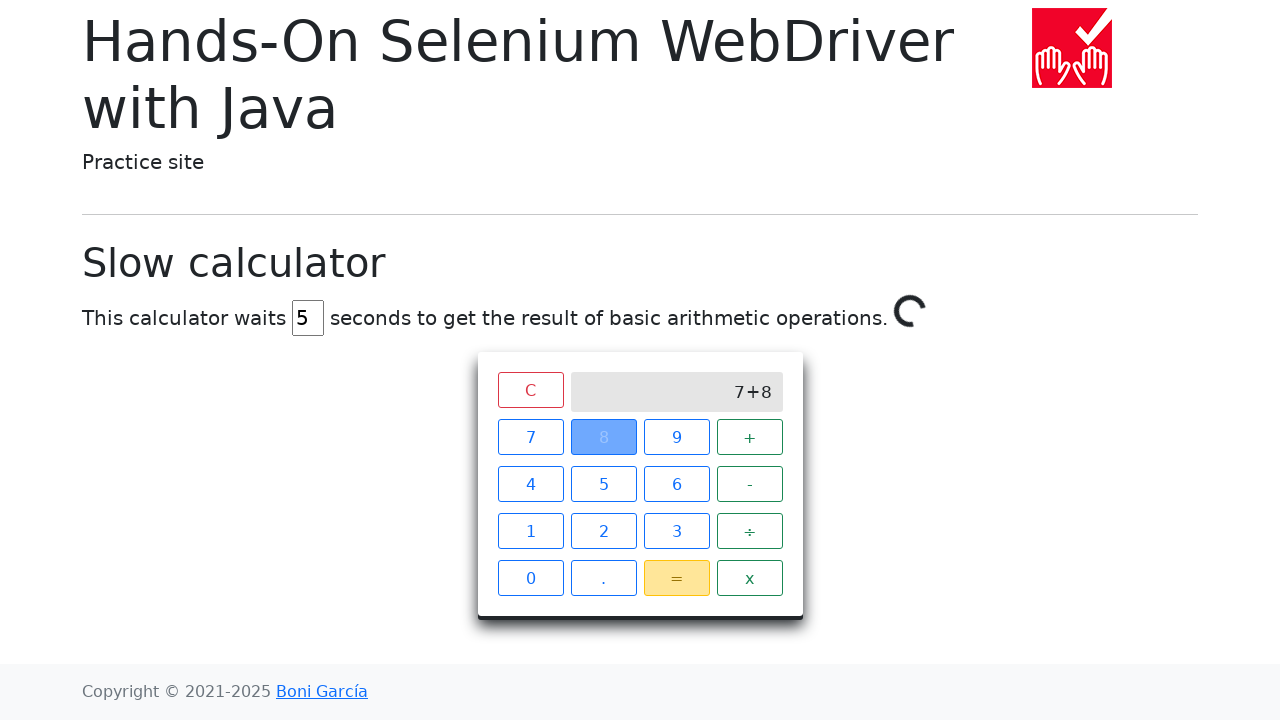

Verified that result equals 15 after waiting for calculation
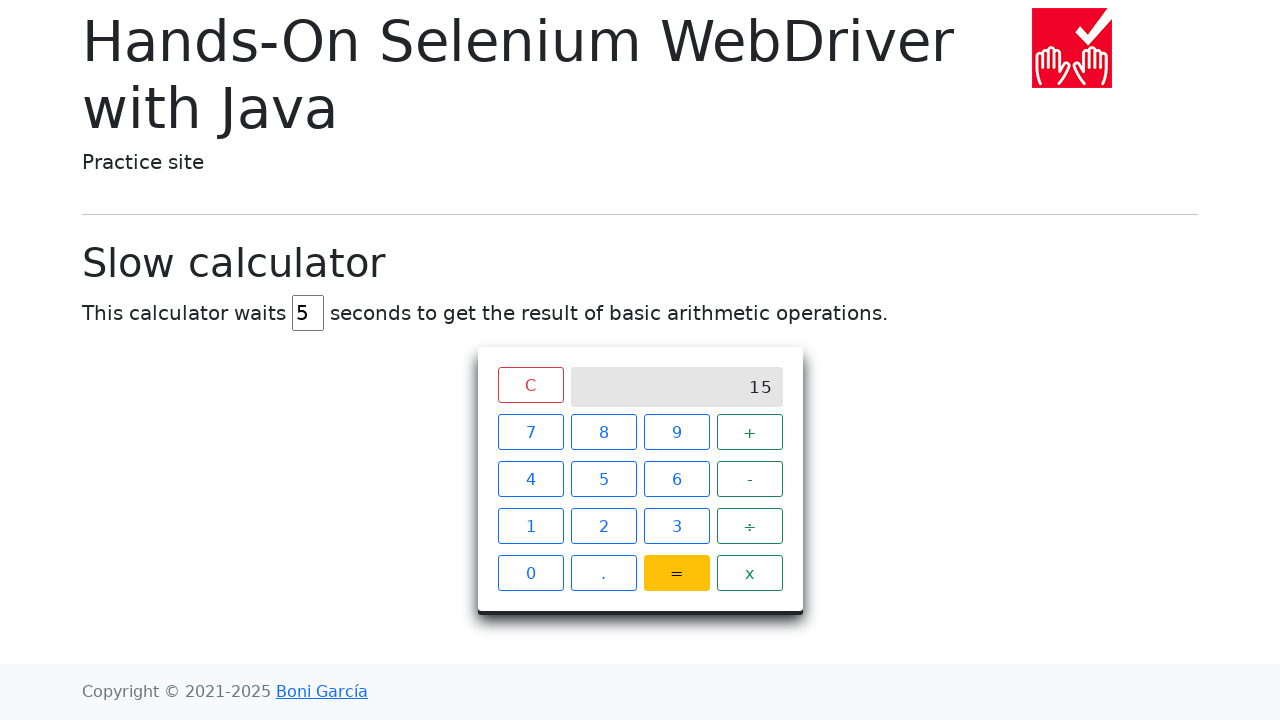

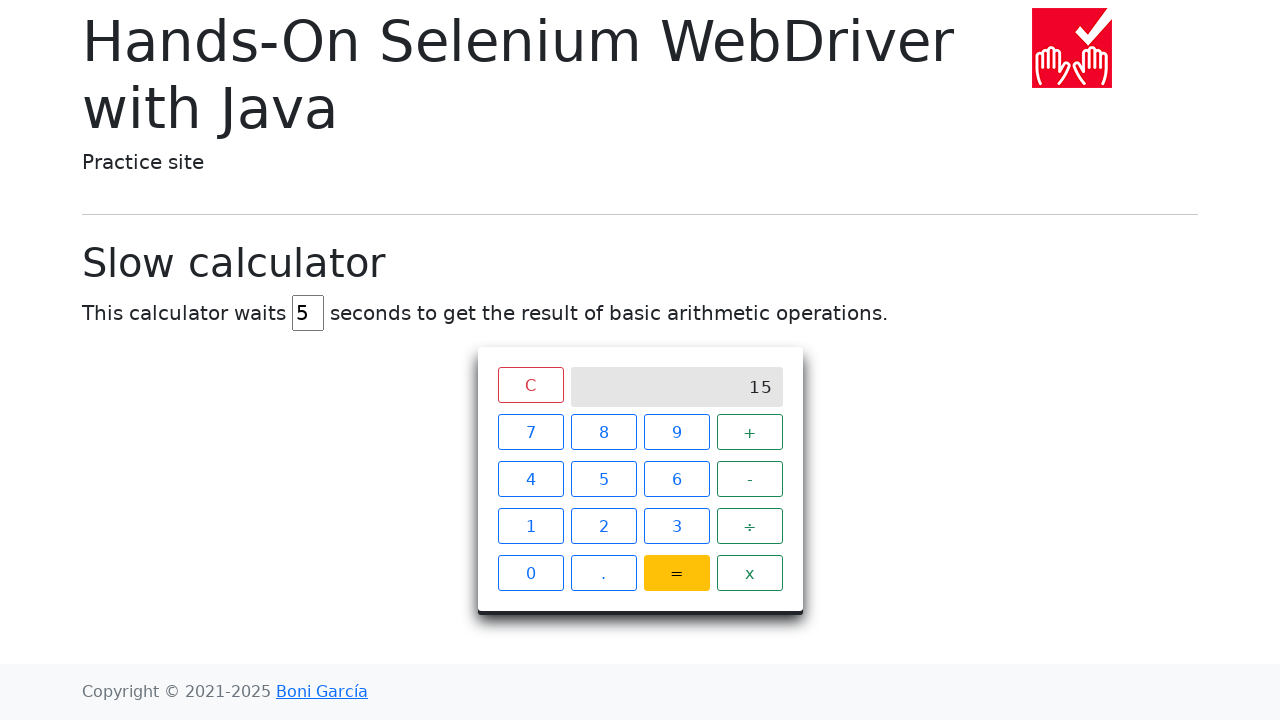